Tests A/B test opt-out by adding the opt-out cookie before navigating to the A/B test page

Starting URL: http://the-internet.herokuapp.com

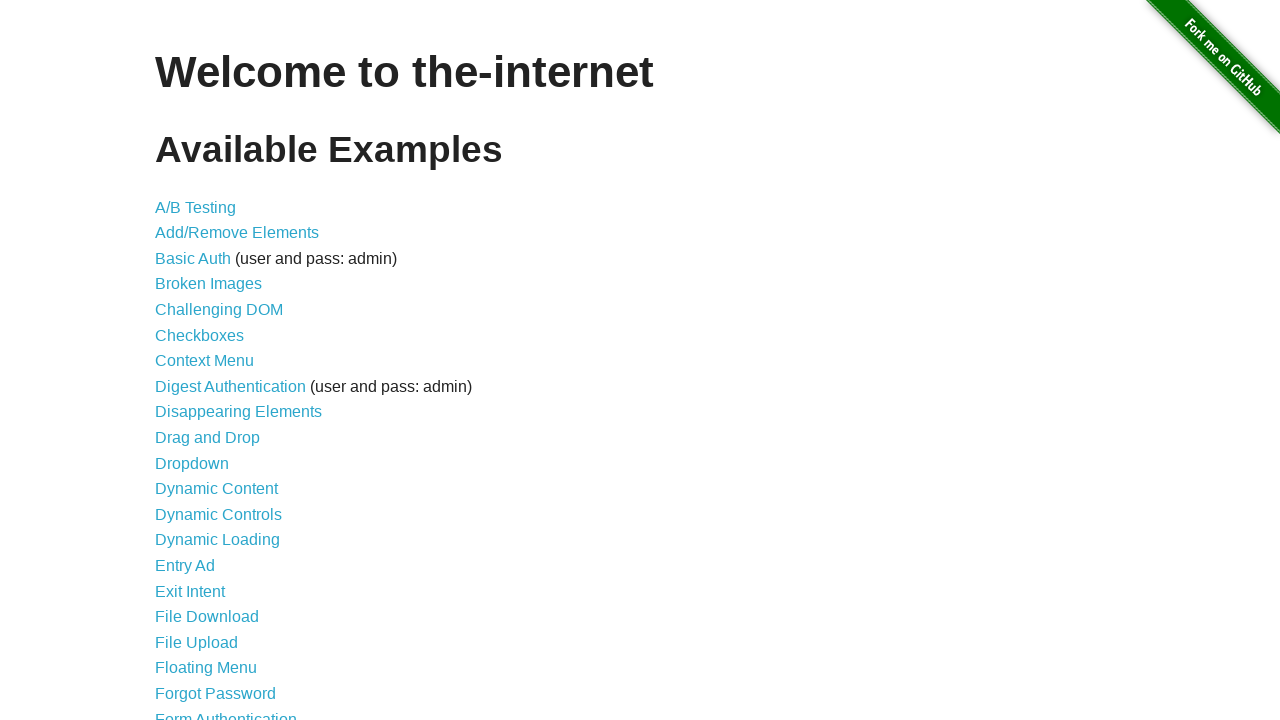

Added optimizelyOptOut cookie before navigating to A/B test page
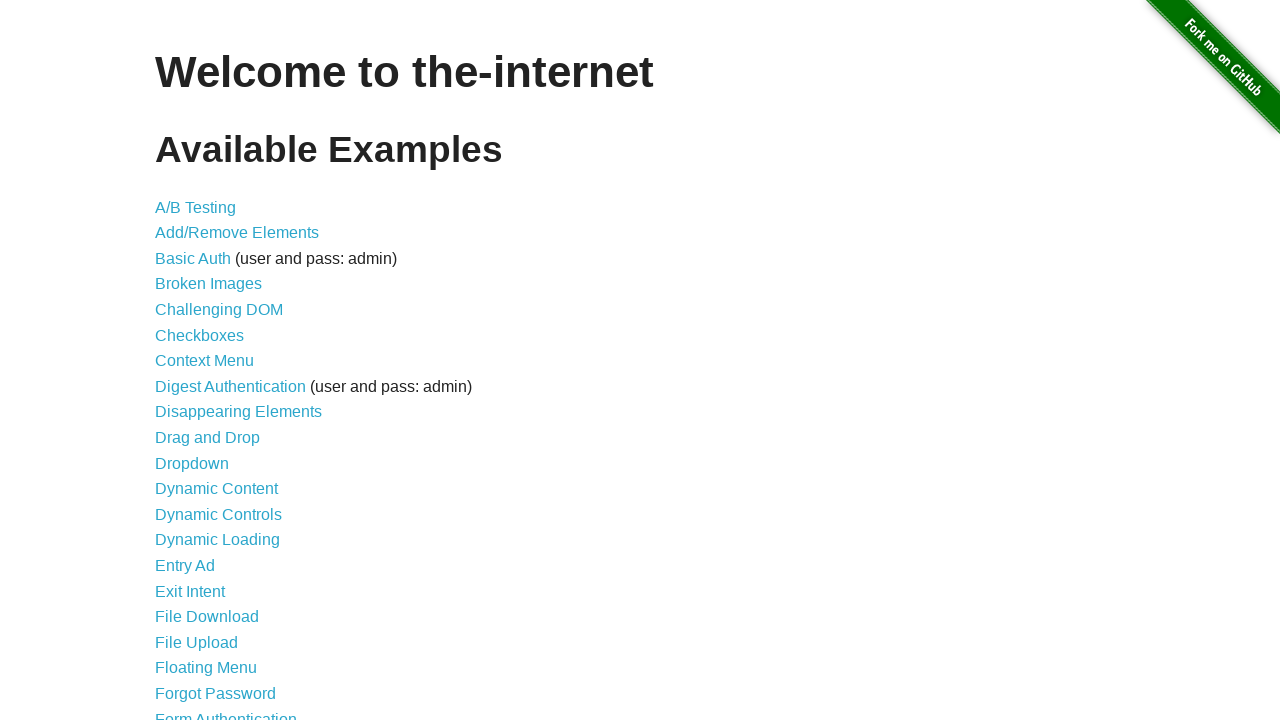

Navigated to A/B test page
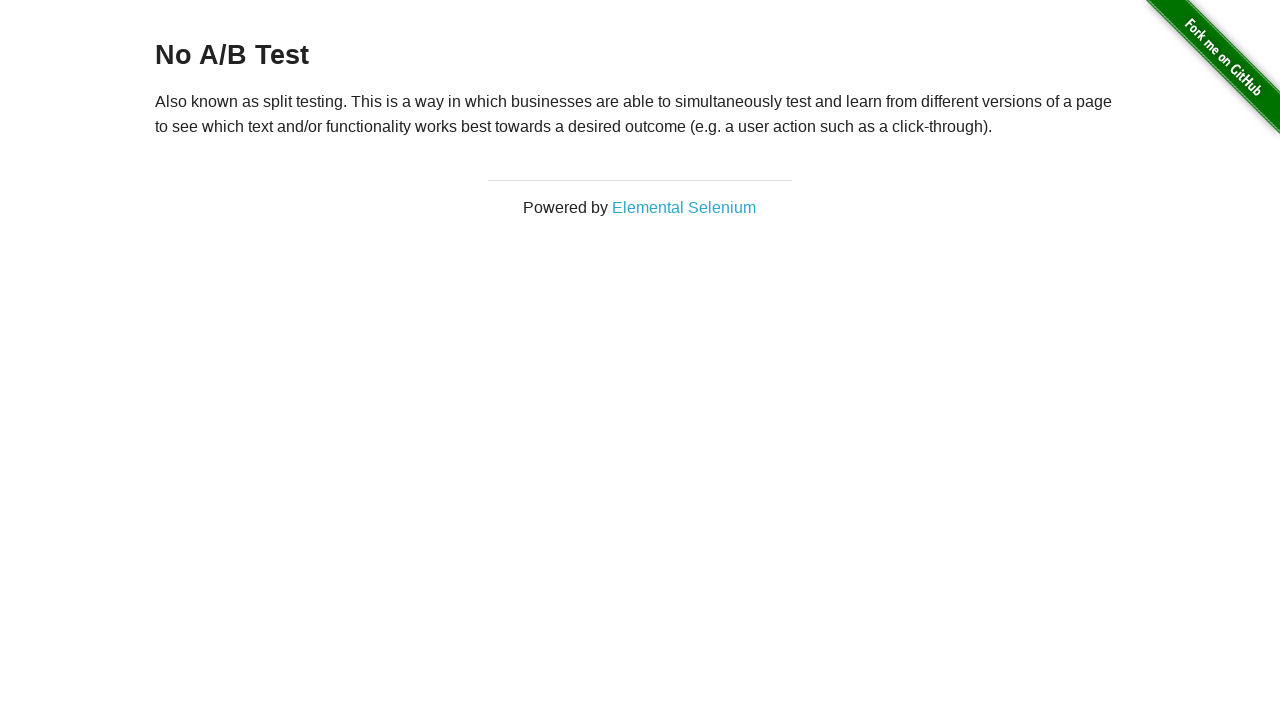

A/B test page heading loaded successfully
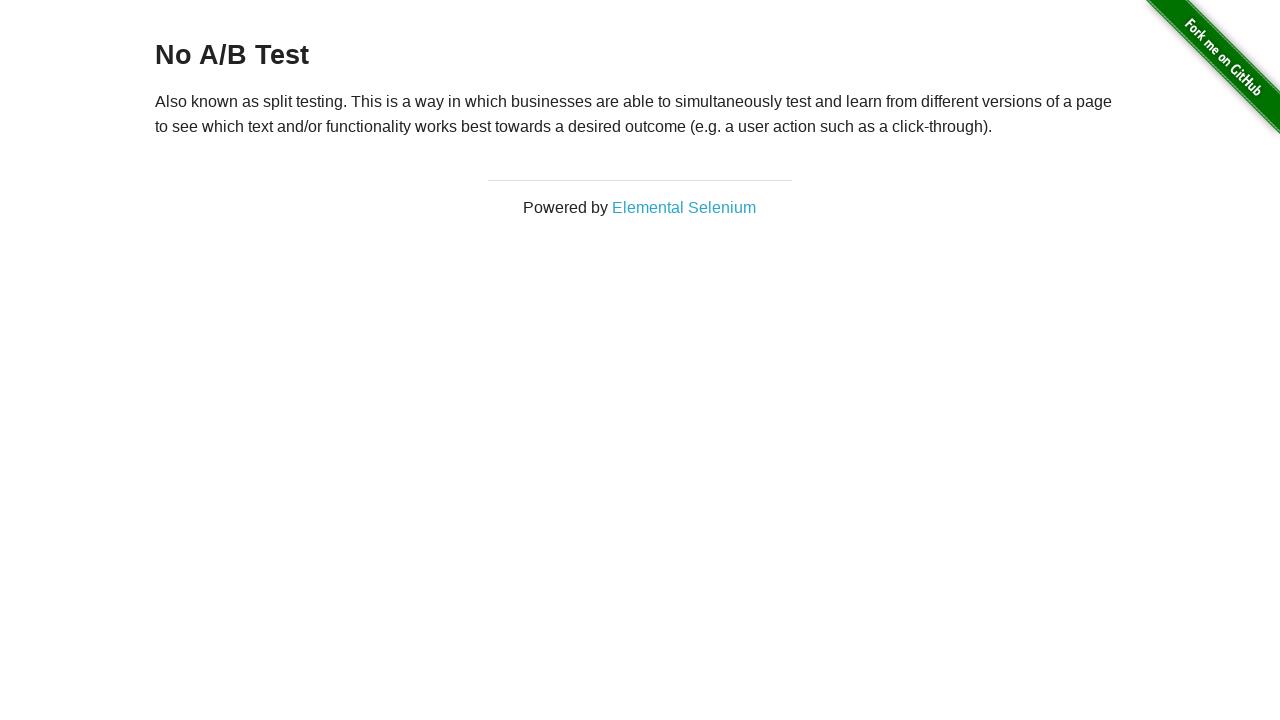

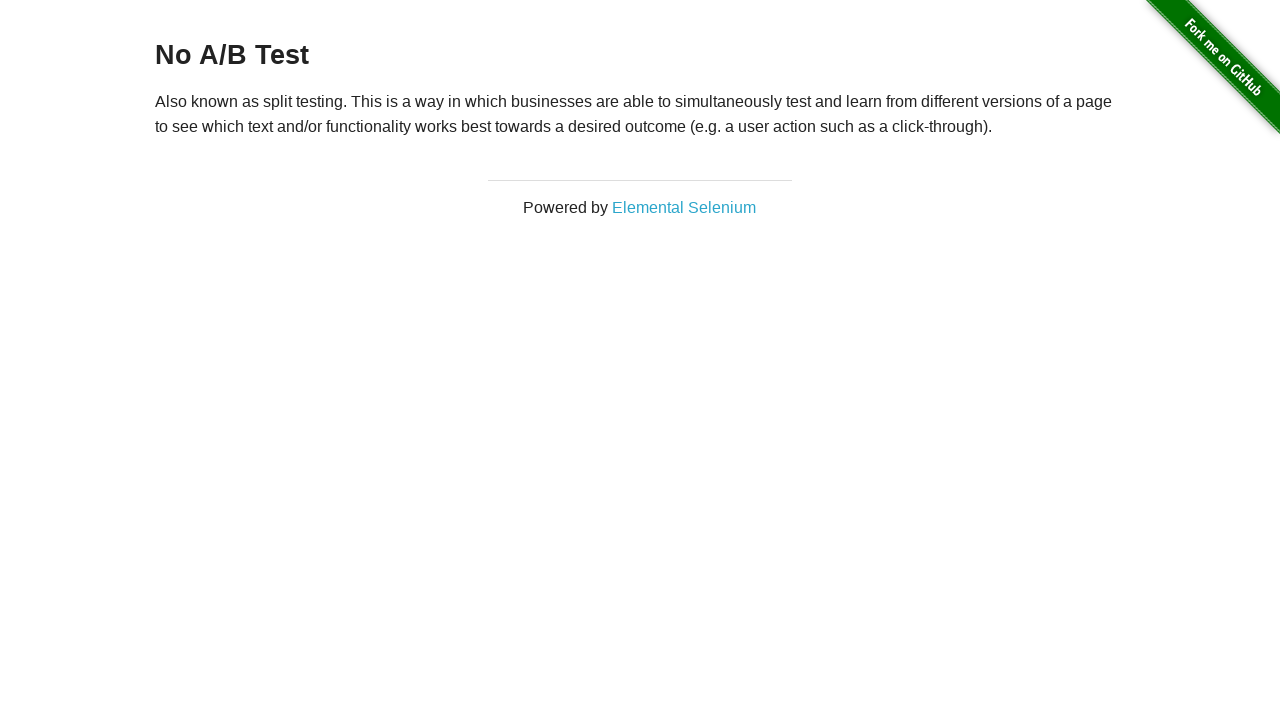